Retrieves a value from an element attribute, calculates a mathematical result, fills in the answer, selects checkboxes, and submits the form

Starting URL: http://suninjuly.github.io/get_attribute.html

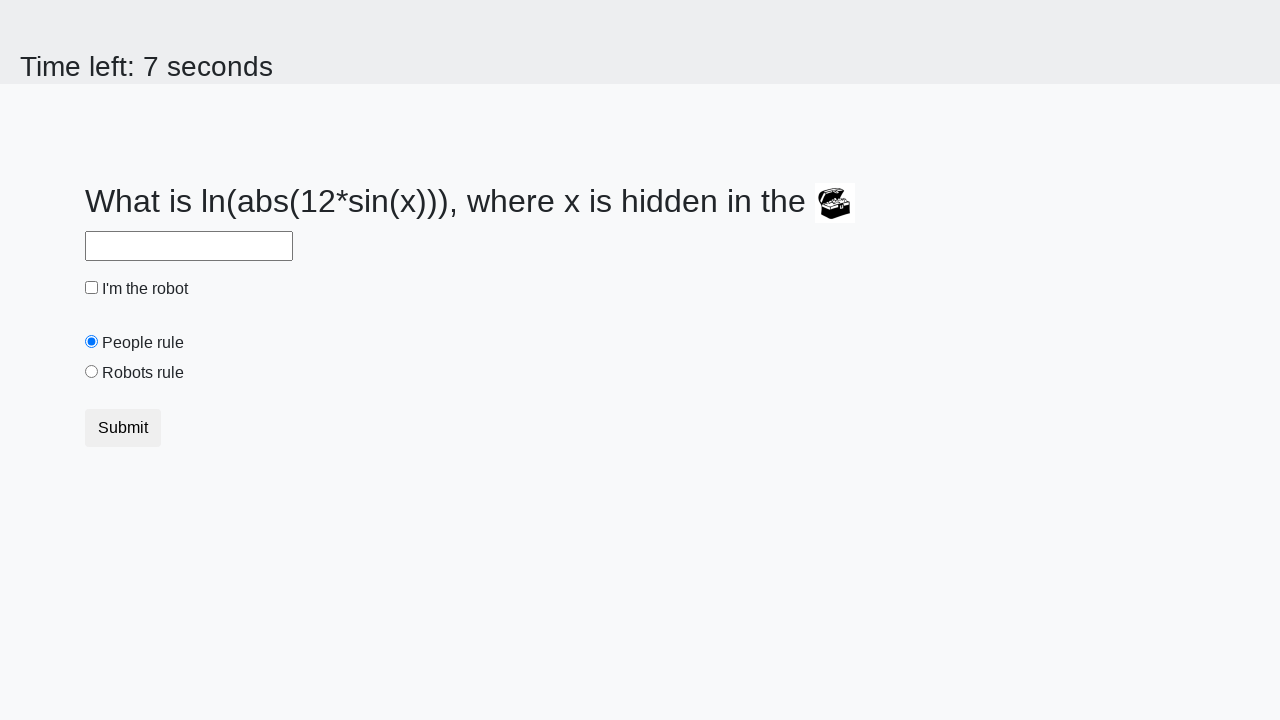

Located treasure element
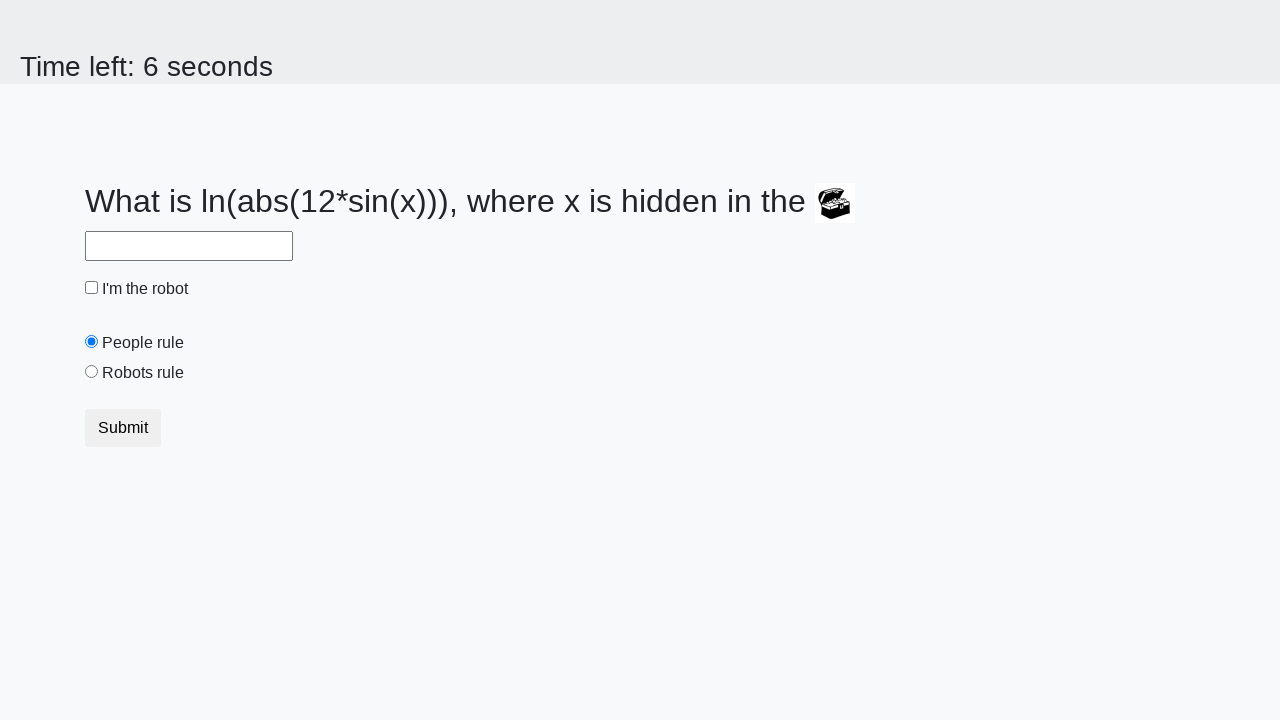

Retrieved valuex attribute from treasure element
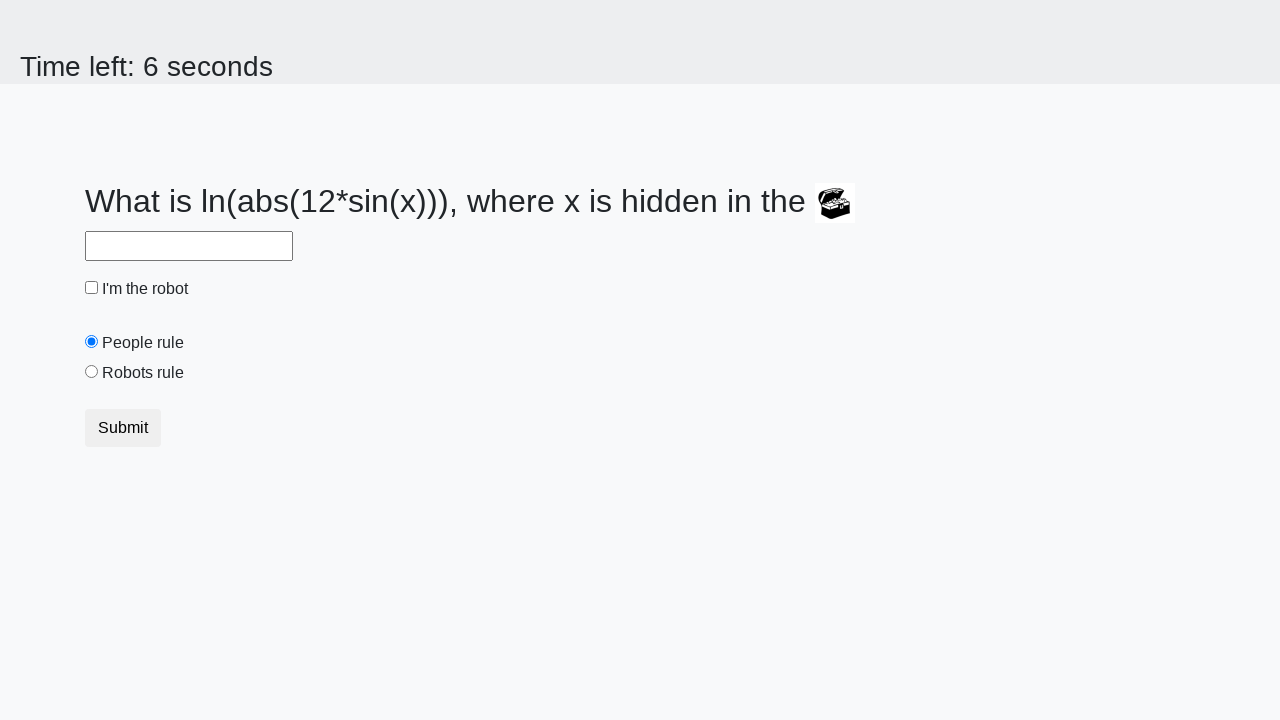

Calculated mathematical result using formula
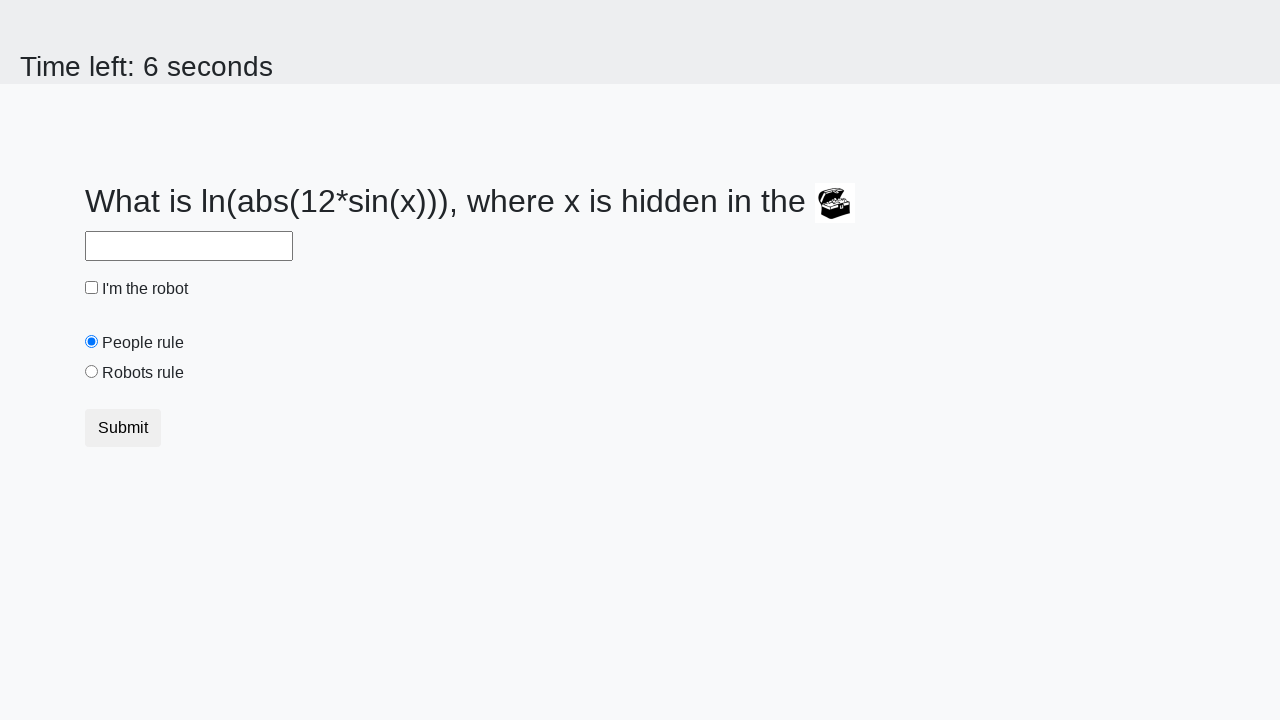

Filled answer field with calculated value on #answer
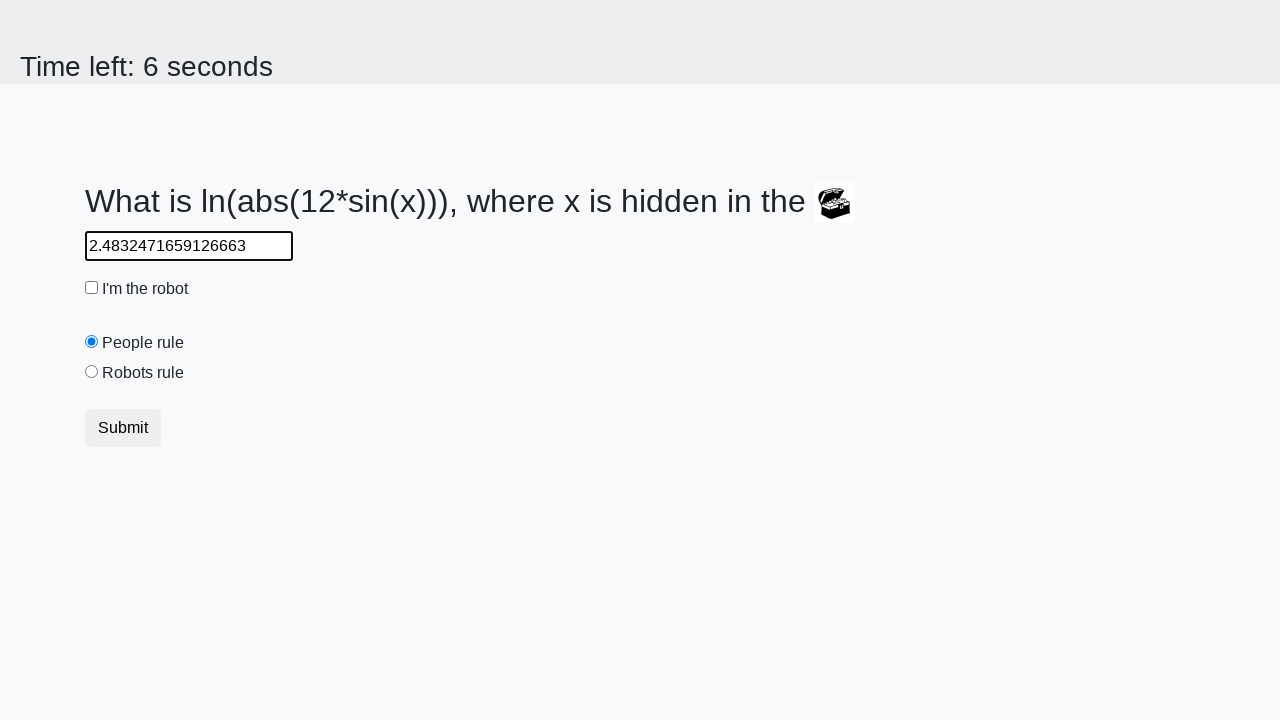

Clicked robot checkbox at (92, 288) on #robotCheckbox
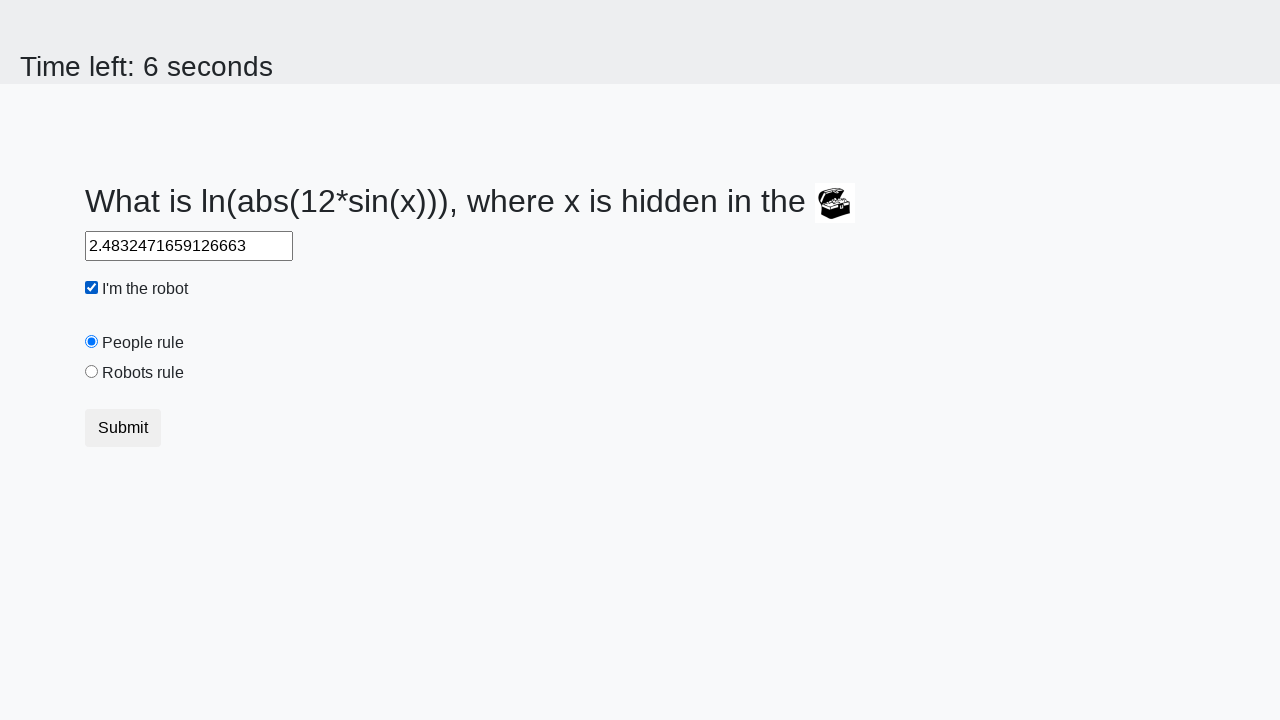

Selected robots rule option at (92, 372) on #robotsRule
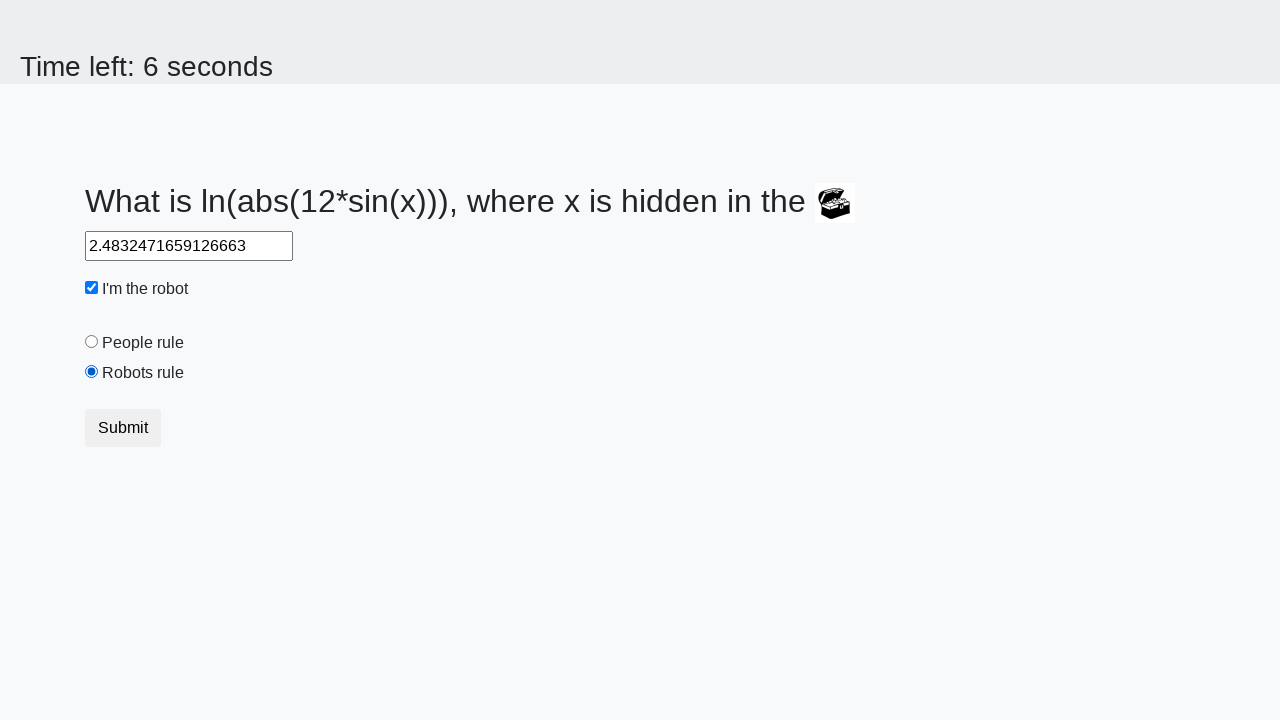

Clicked submit button to submit form at (123, 428) on button.btn
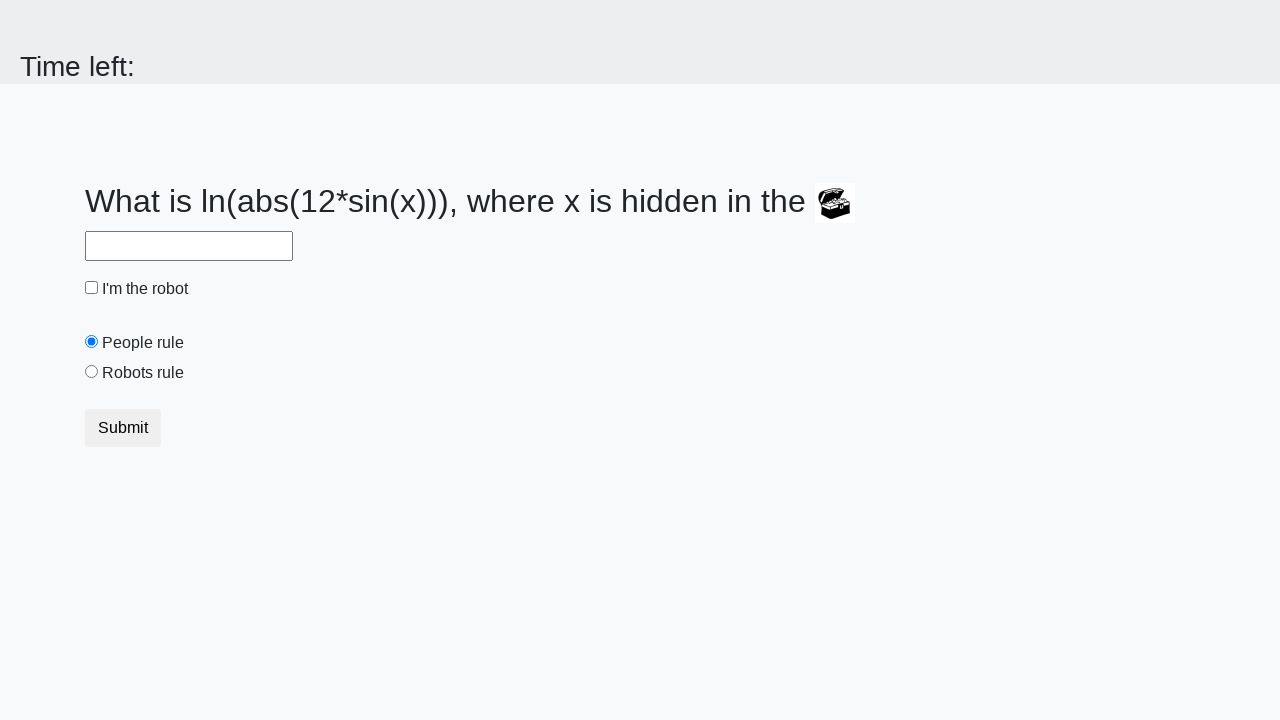

Waited for result page to load
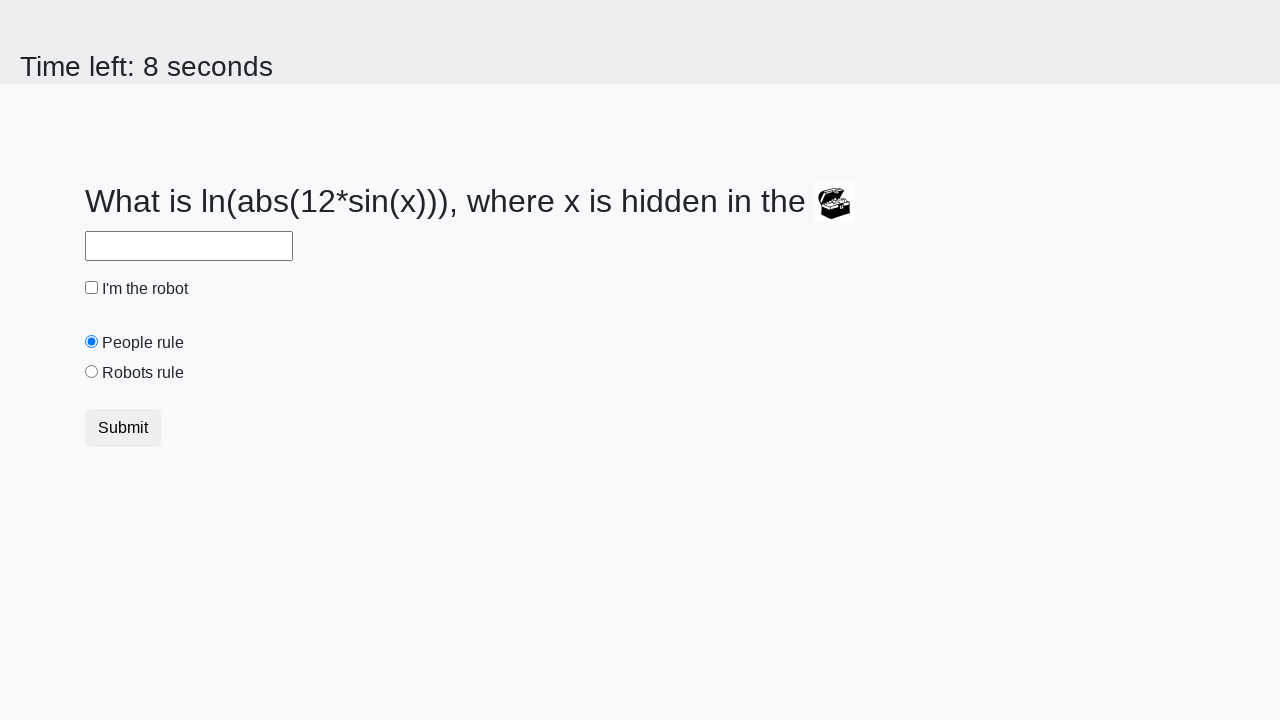

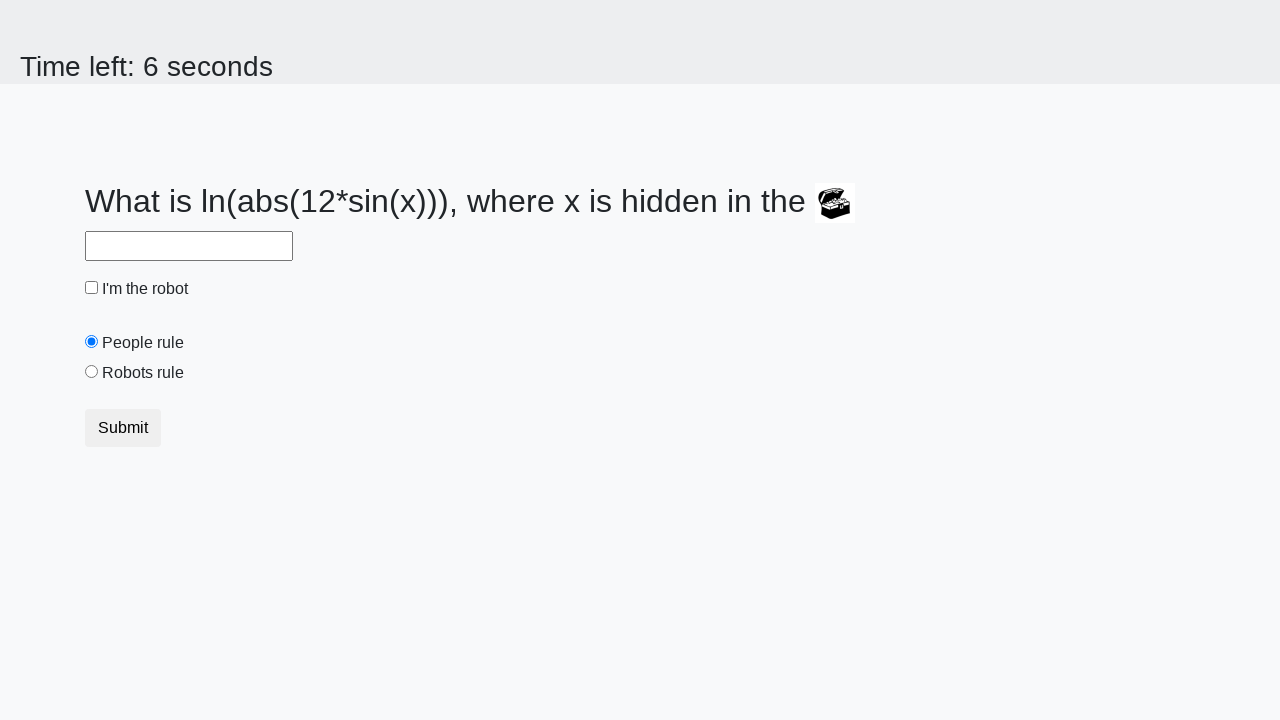